Tests that entered text is trimmed when saving edits to a todo item

Starting URL: https://demo.playwright.dev/todomvc

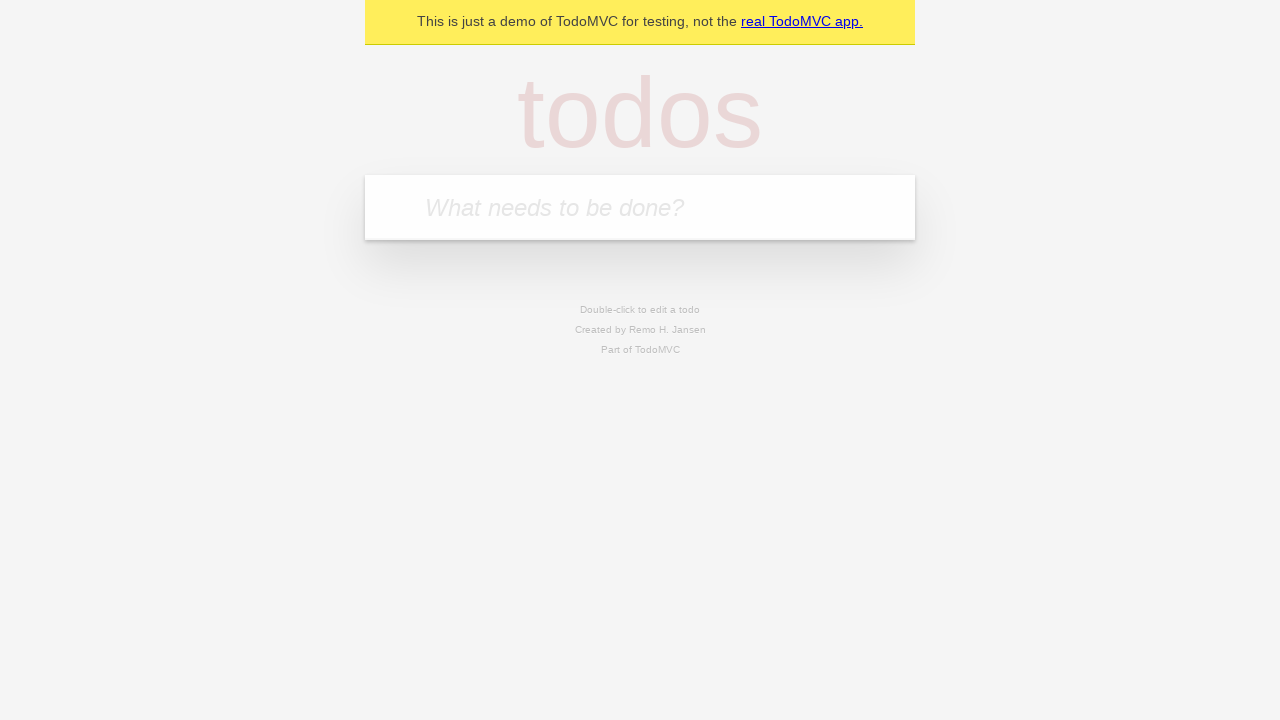

Filled new todo input with 'buy some cheese' on .new-todo
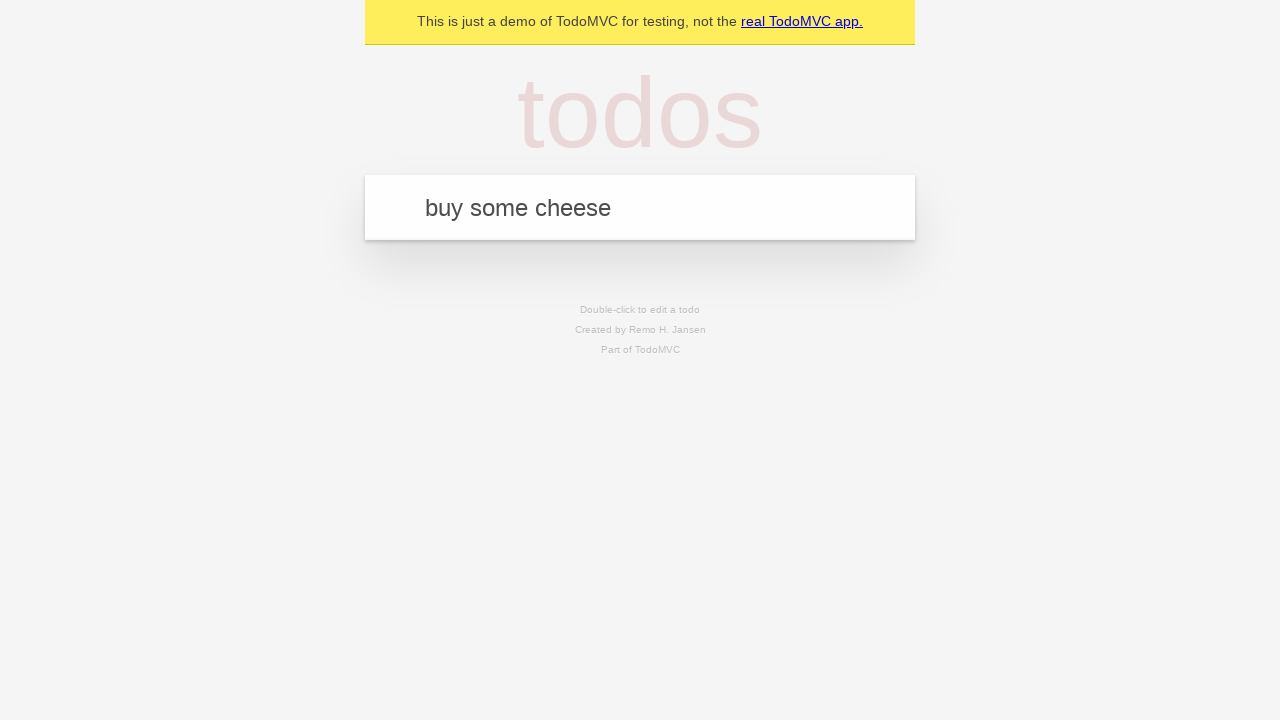

Pressed Enter to create first todo on .new-todo
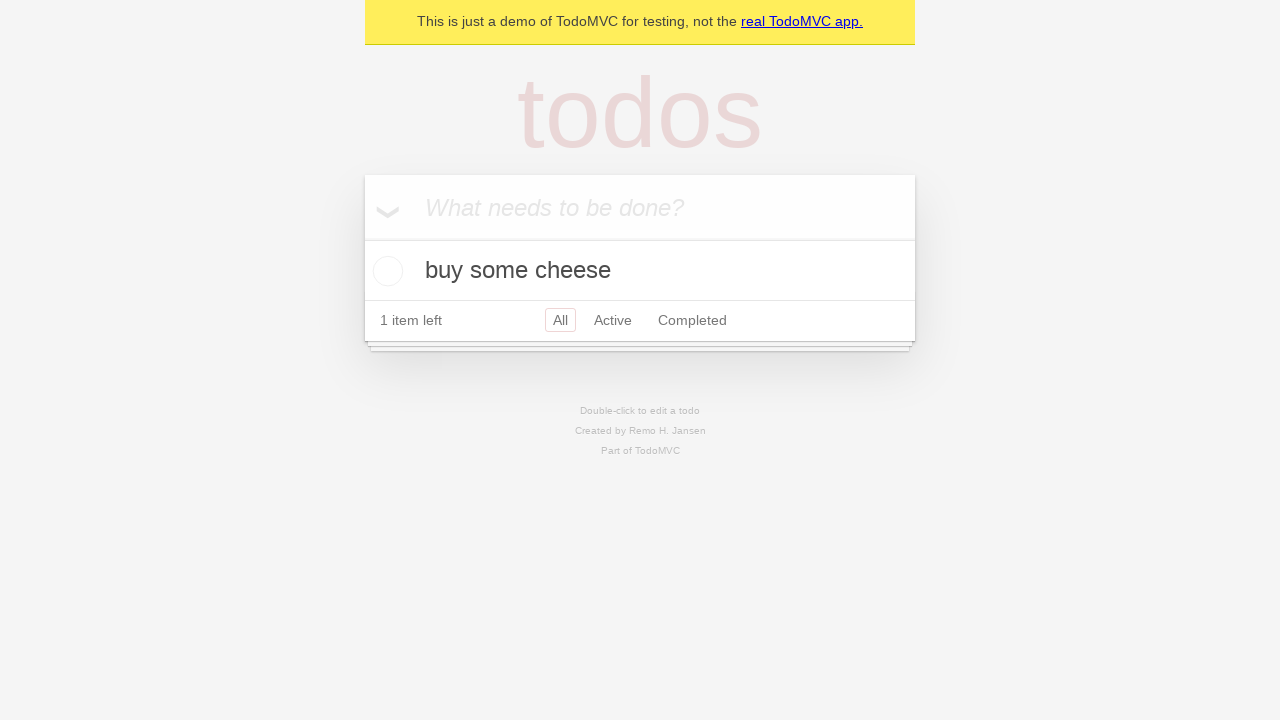

Filled new todo input with 'feed the cat' on .new-todo
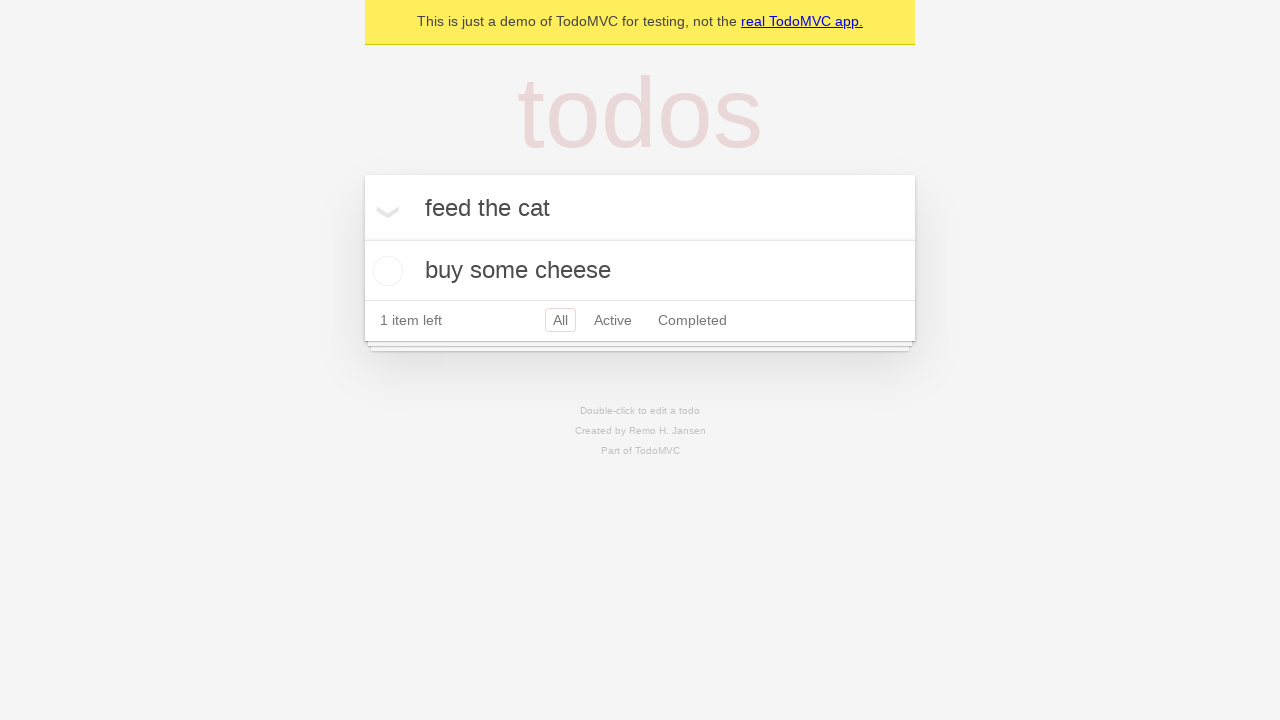

Pressed Enter to create second todo on .new-todo
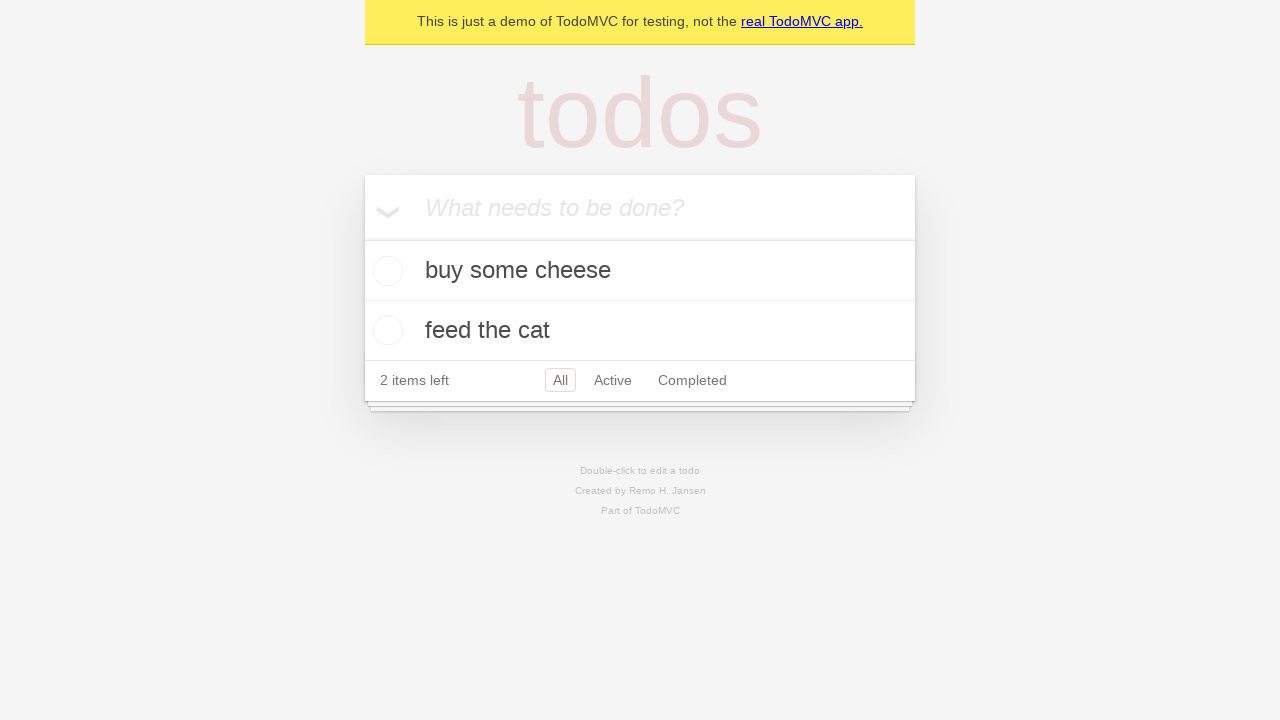

Filled new todo input with 'book a doctors appointment' on .new-todo
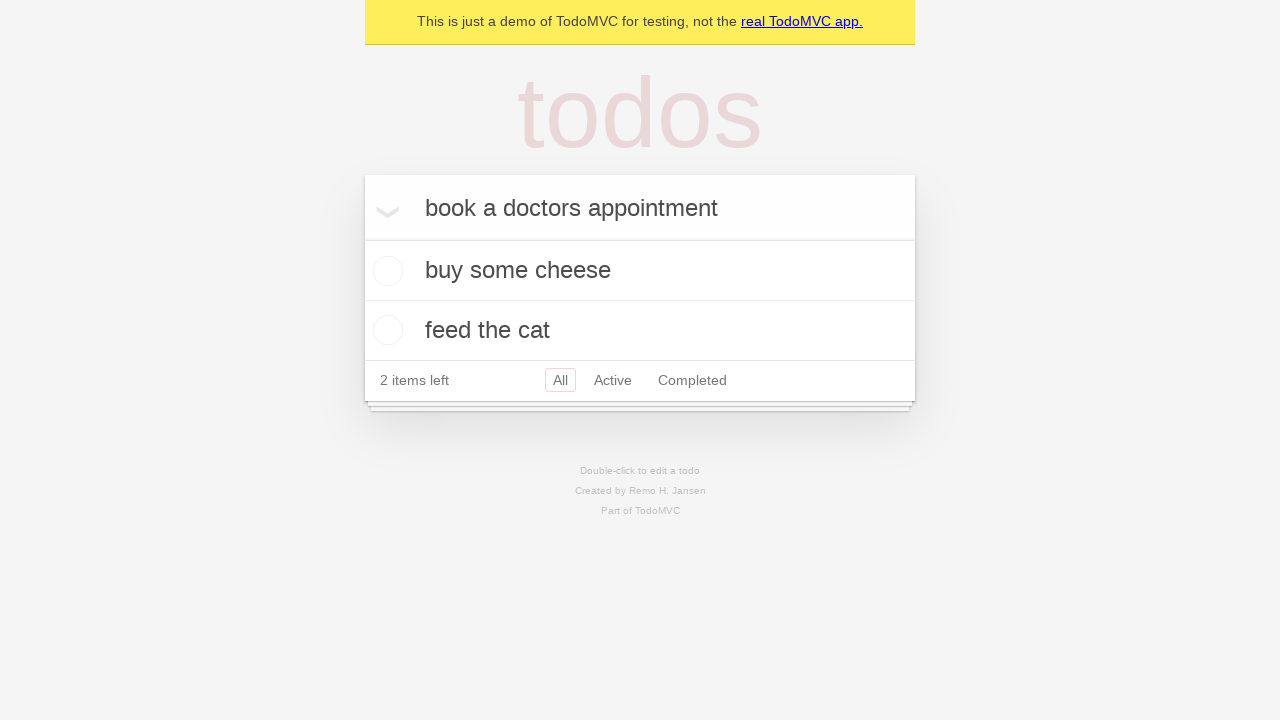

Pressed Enter to create third todo on .new-todo
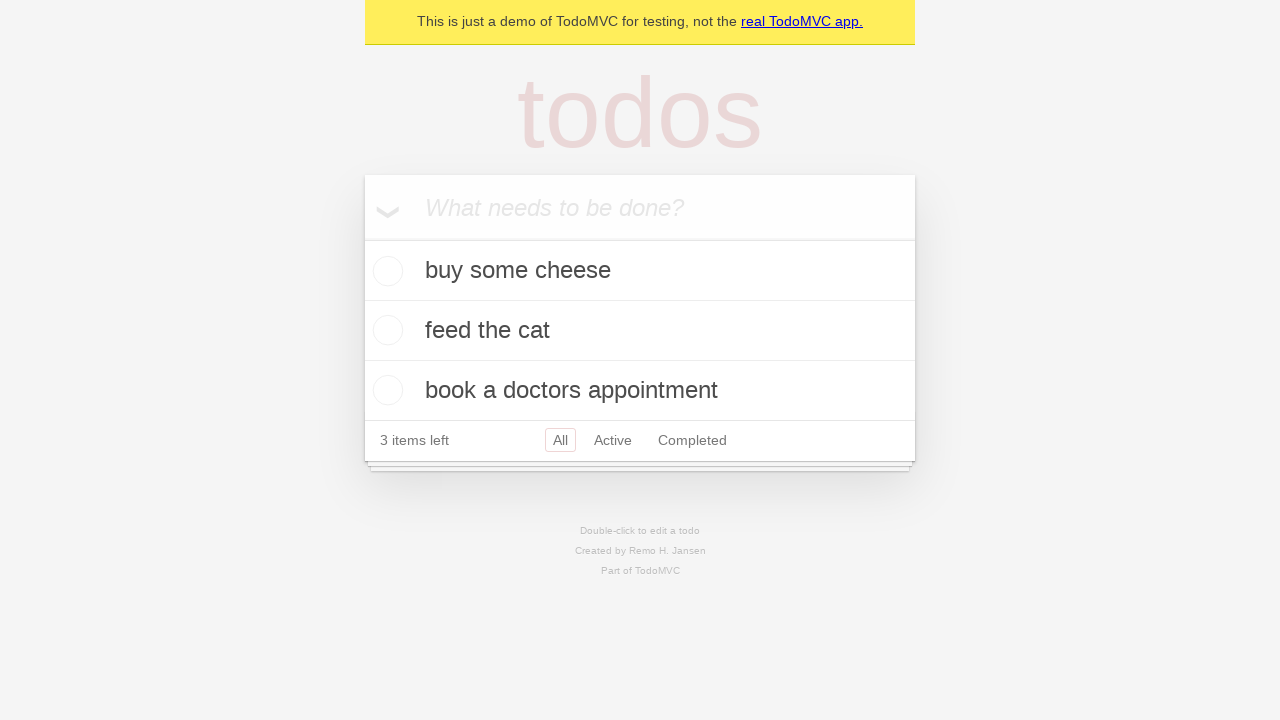

Located all todo items in the list
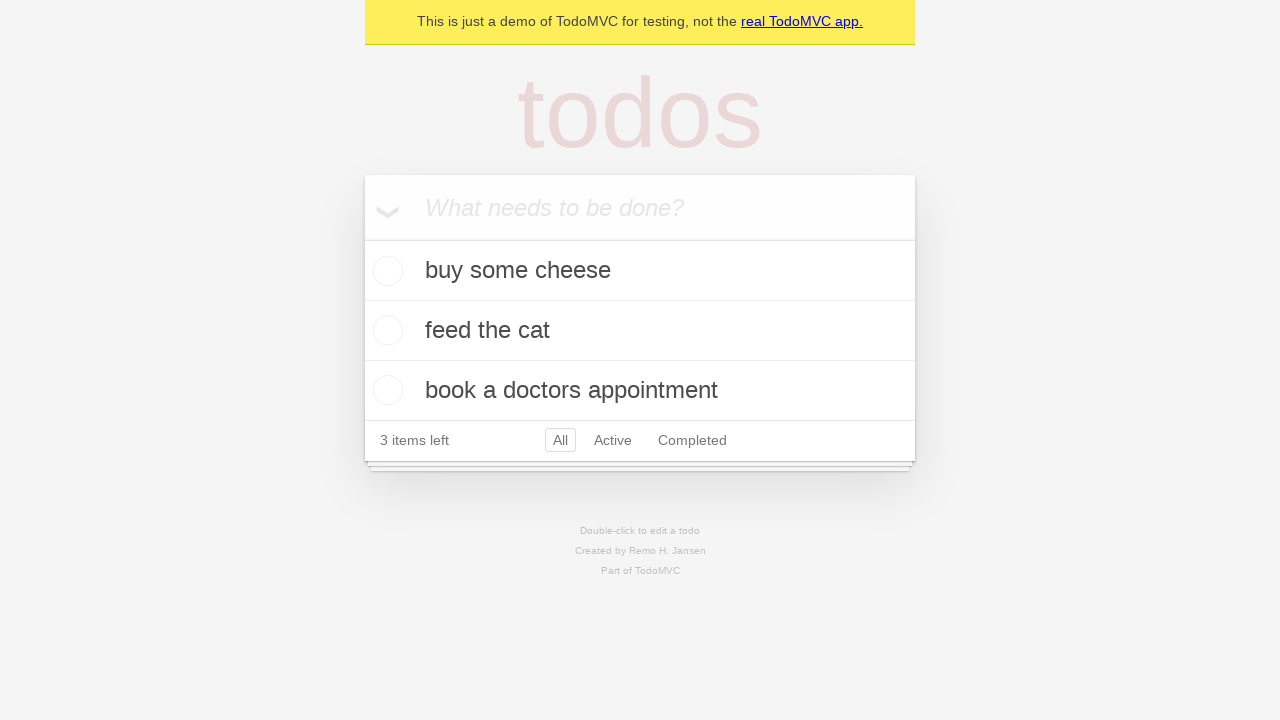

Double-clicked second todo item to enter edit mode at (640, 331) on .todo-list li >> nth=1
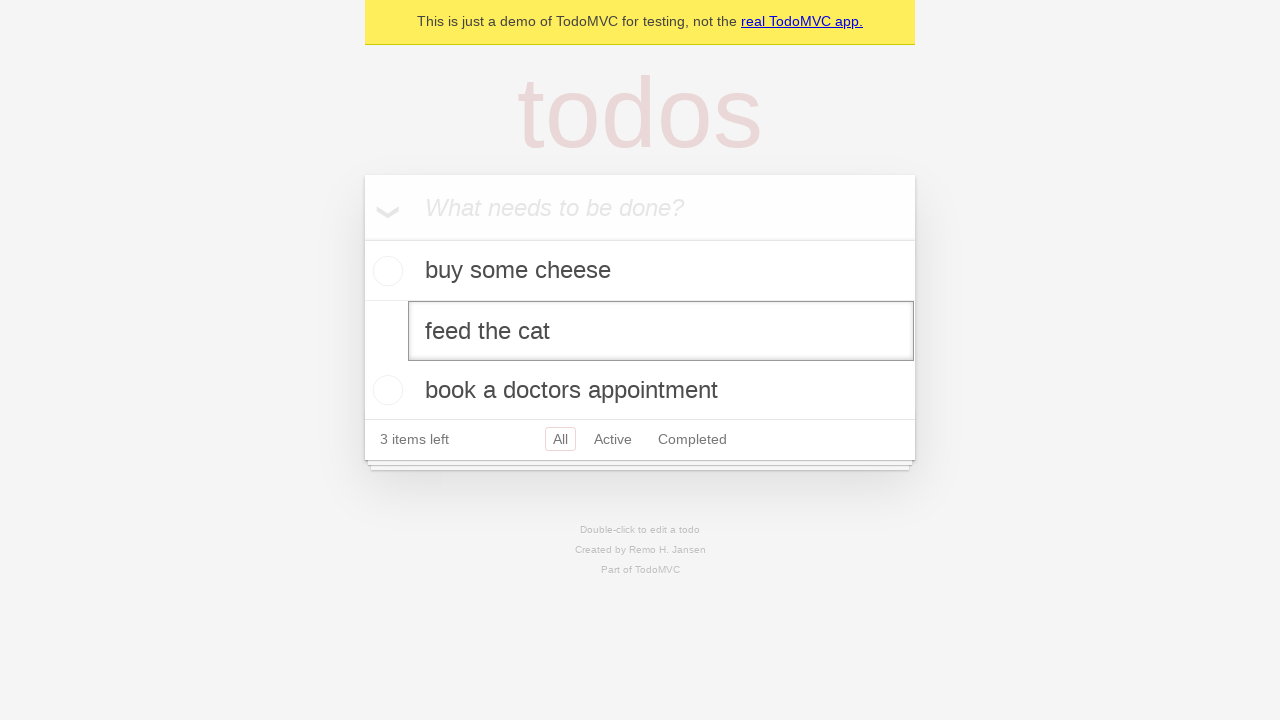

Filled edit field with text containing leading and trailing spaces: '    buy some sausages    ' on .todo-list li >> nth=1 >> .edit
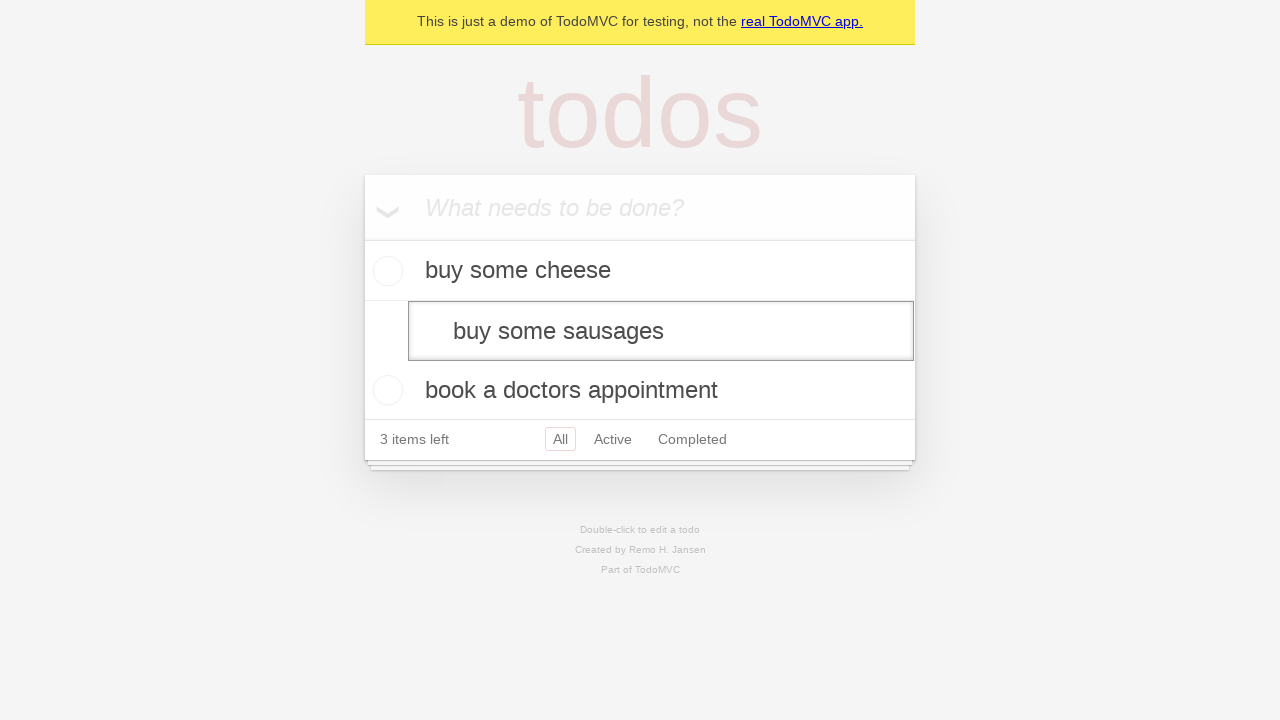

Pressed Enter to save edited todo - text should be trimmed on .todo-list li >> nth=1 >> .edit
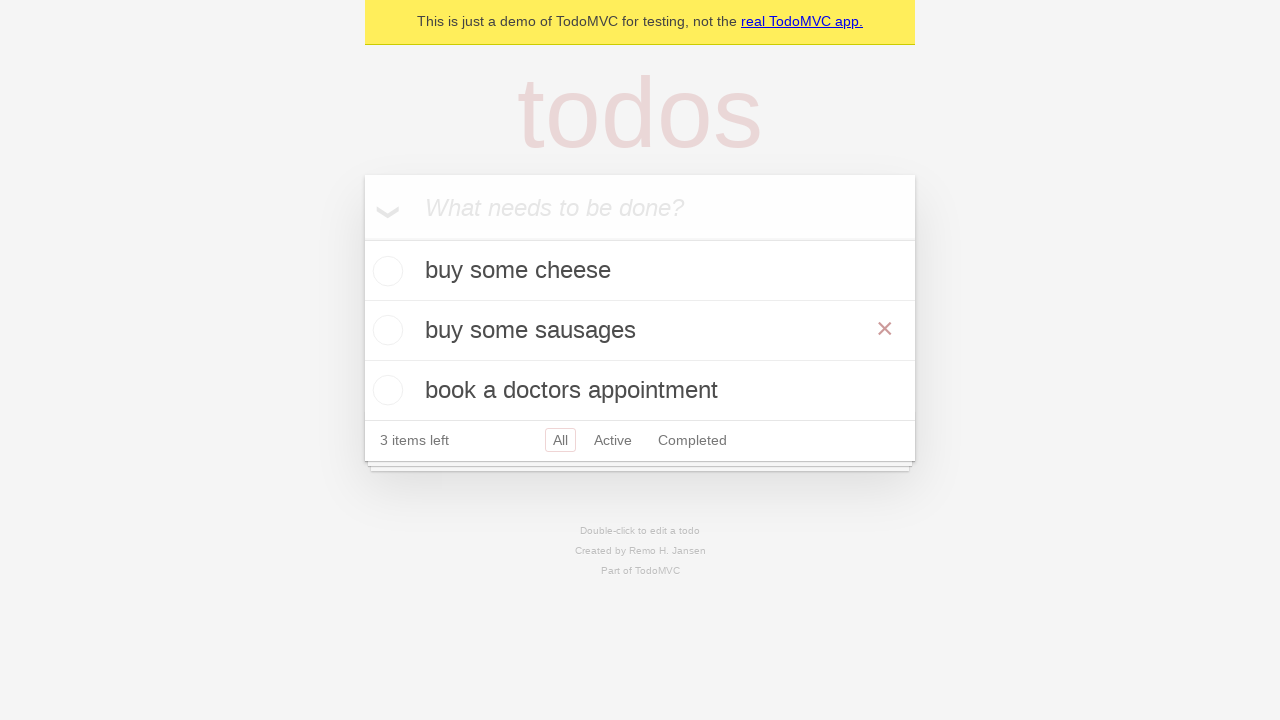

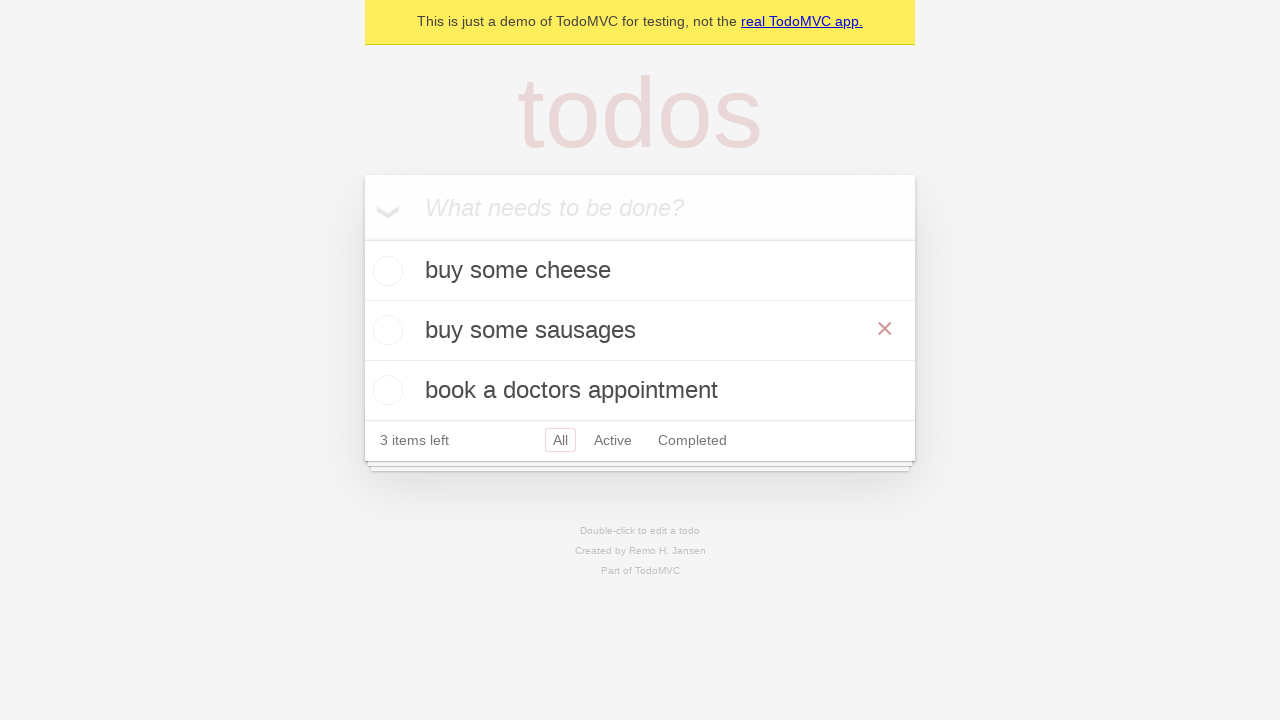